Navigates to the University of Malaya homepage and waits for the blog/news section to load

Starting URL: https://um.edu.my/

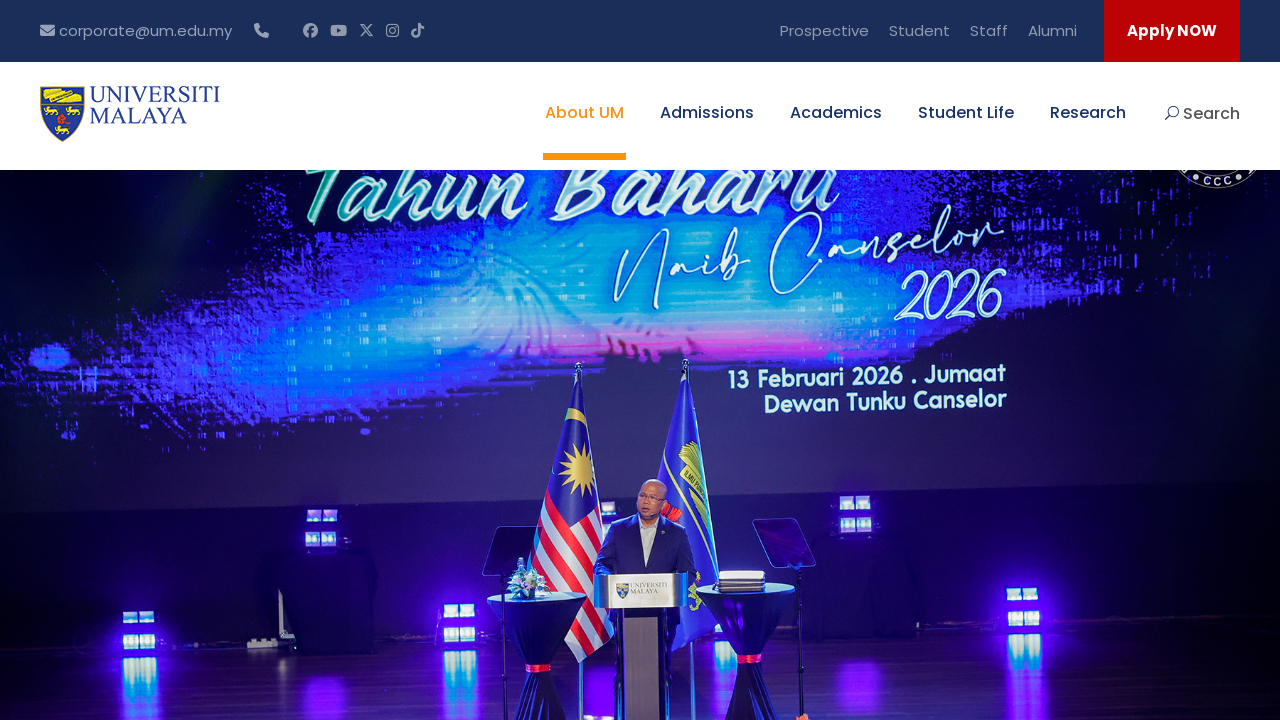

Navigated to University of Malaya homepage
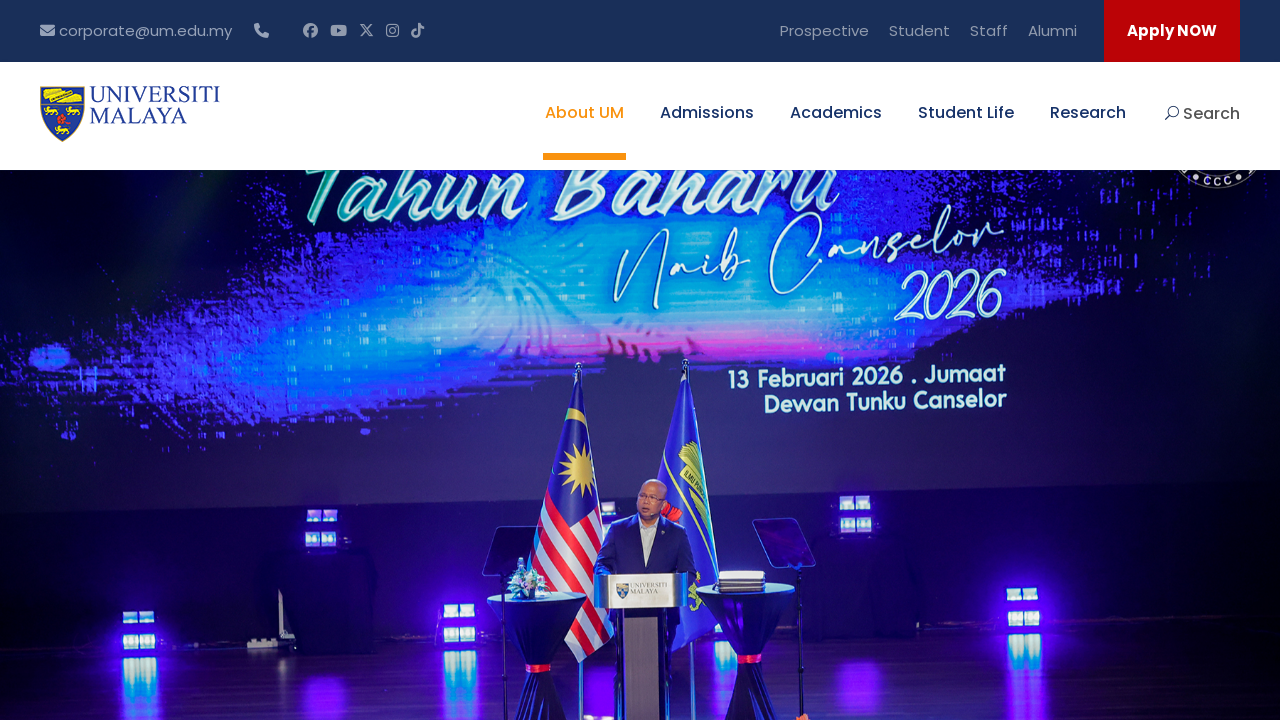

Blog/news section loaded successfully
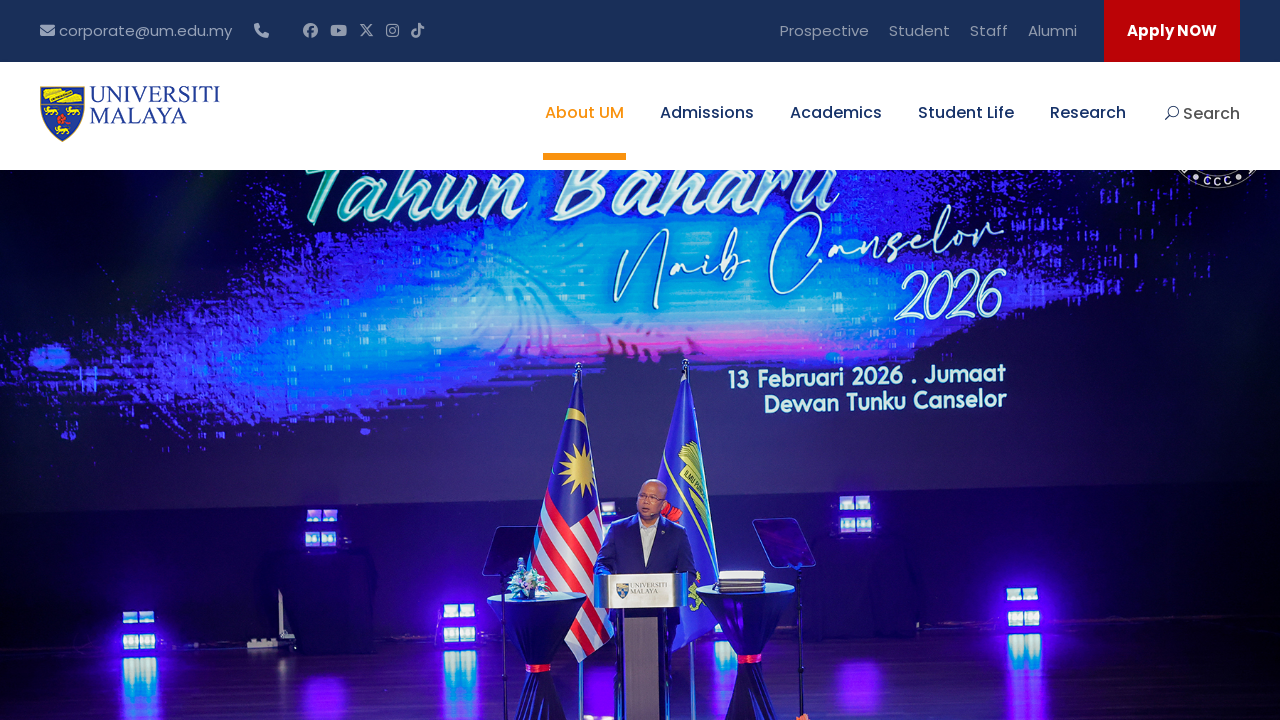

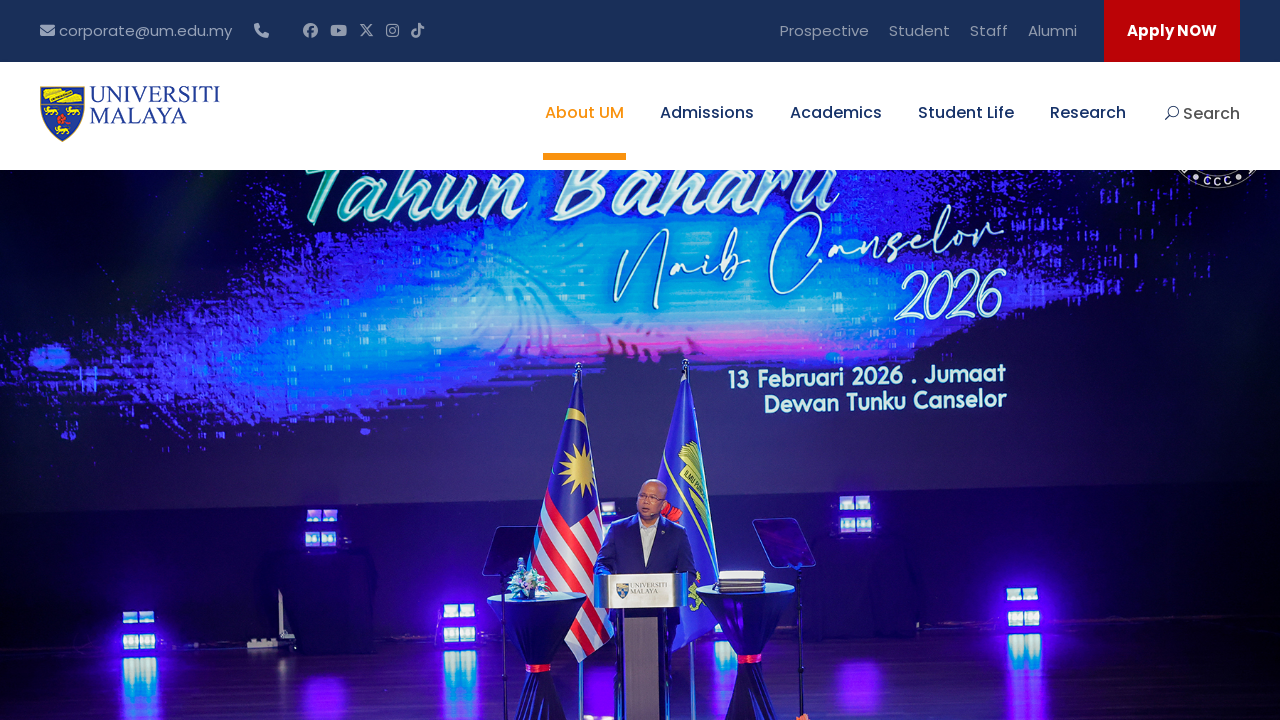